Tests a calculator web application by clicking on the input field and entering a mathematical expression (123+22)

Starting URL: http://jeremydomasian.github.io/supercalc_v1-4/SuperCalc-v2.html

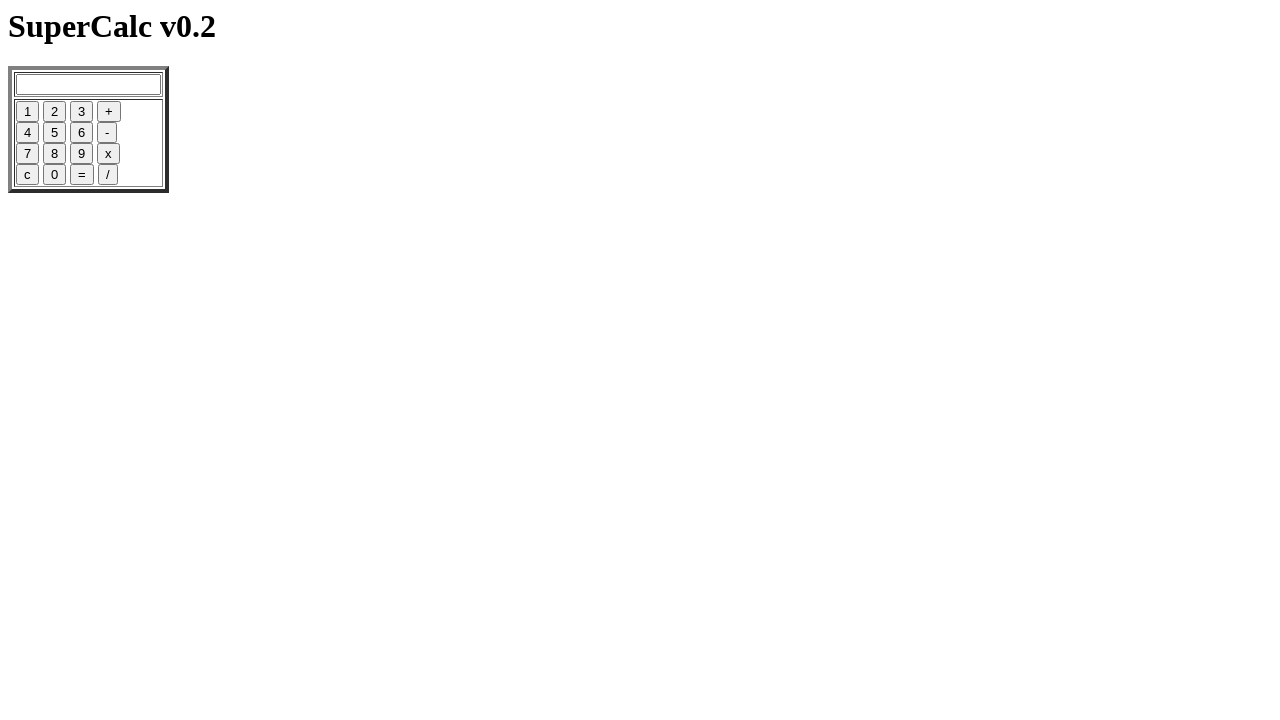

Navigated to SuperCalc calculator application
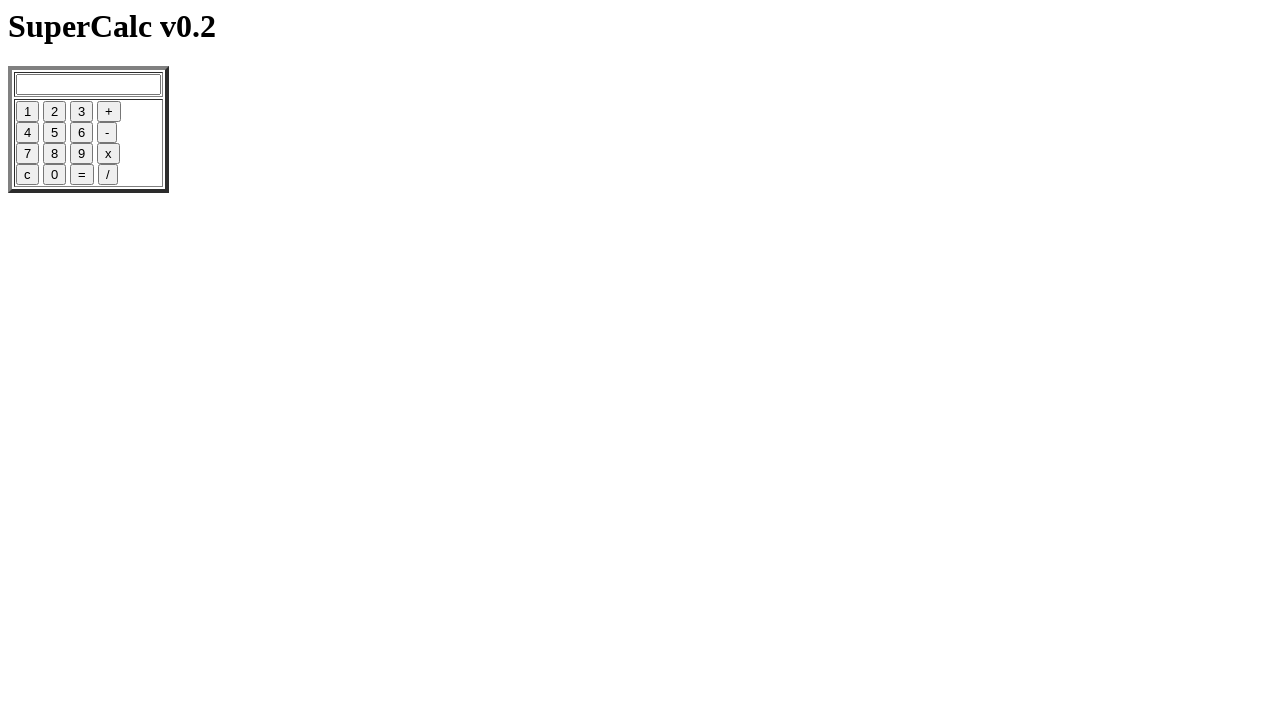

Clicked on the calculator input field at (88, 85) on input[name='Input']
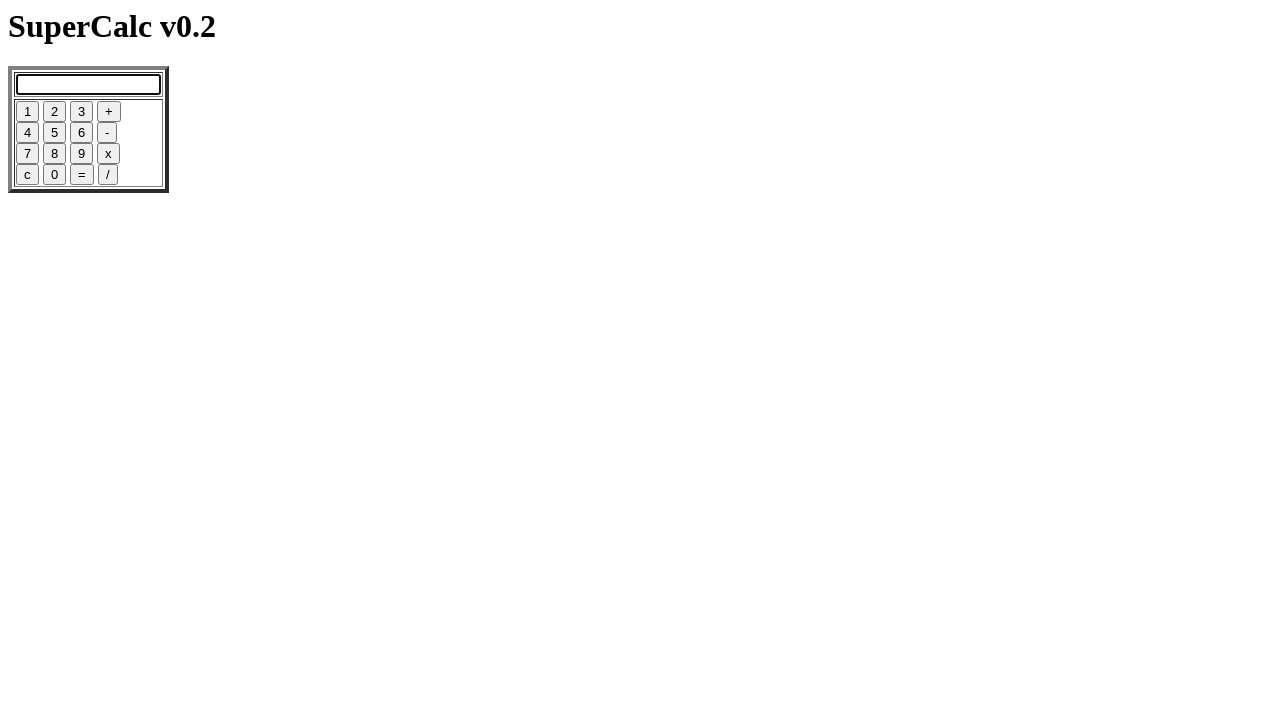

Entered mathematical expression '123+22' into input field on input[name='Input']
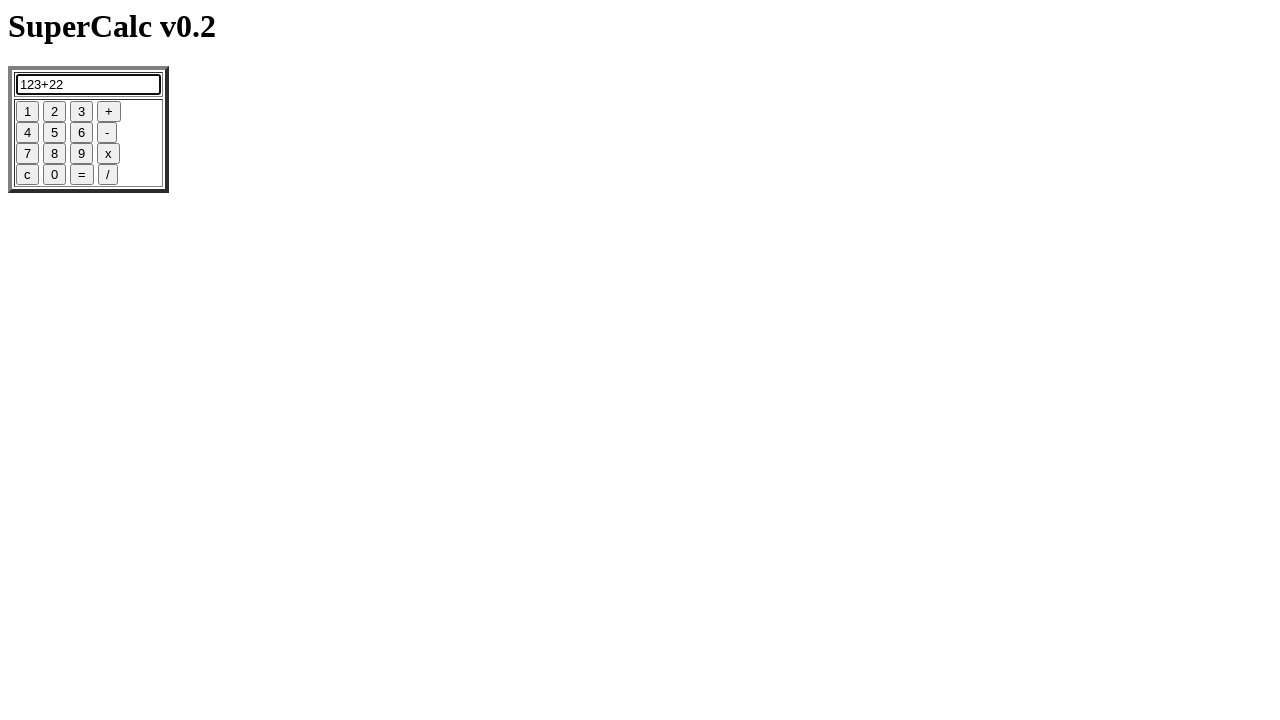

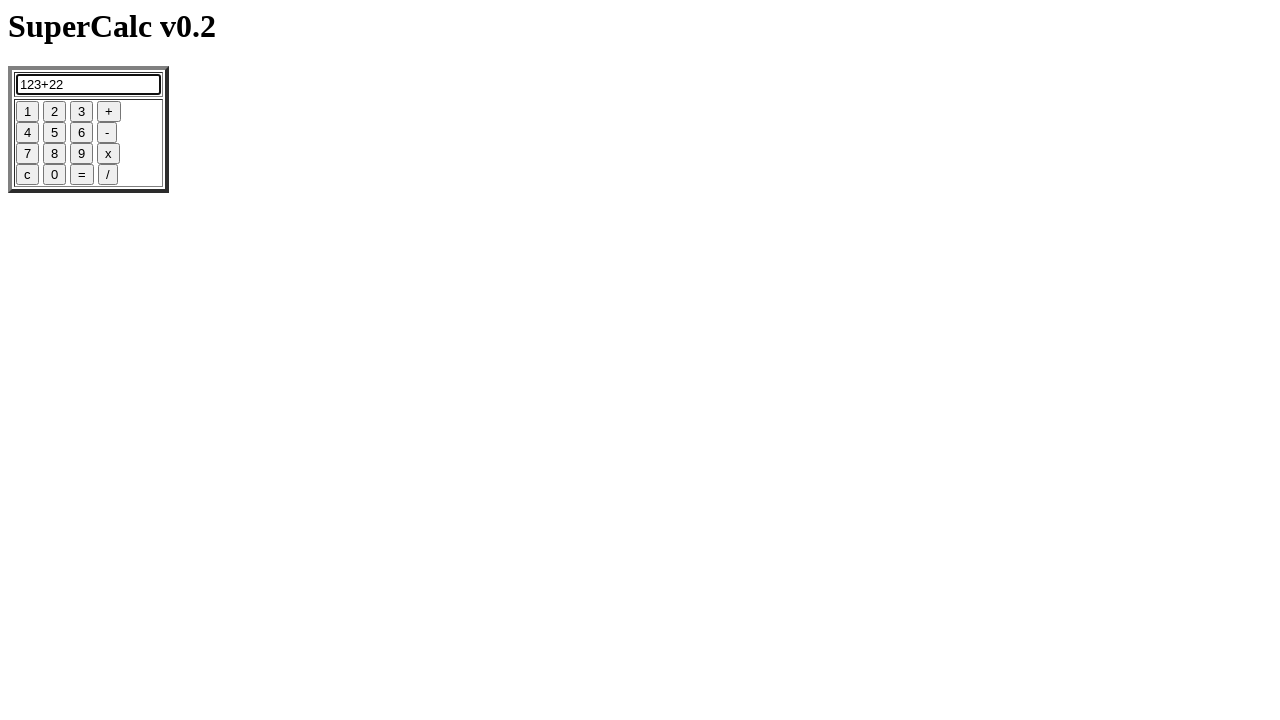